Navigates through Tesla's design overview pages for different car models (Model S, Model 3, Model X, Model Y) on the Korean Tesla website.

Starting URL: https://www.tesla.com/ko_kr/models/design#overview

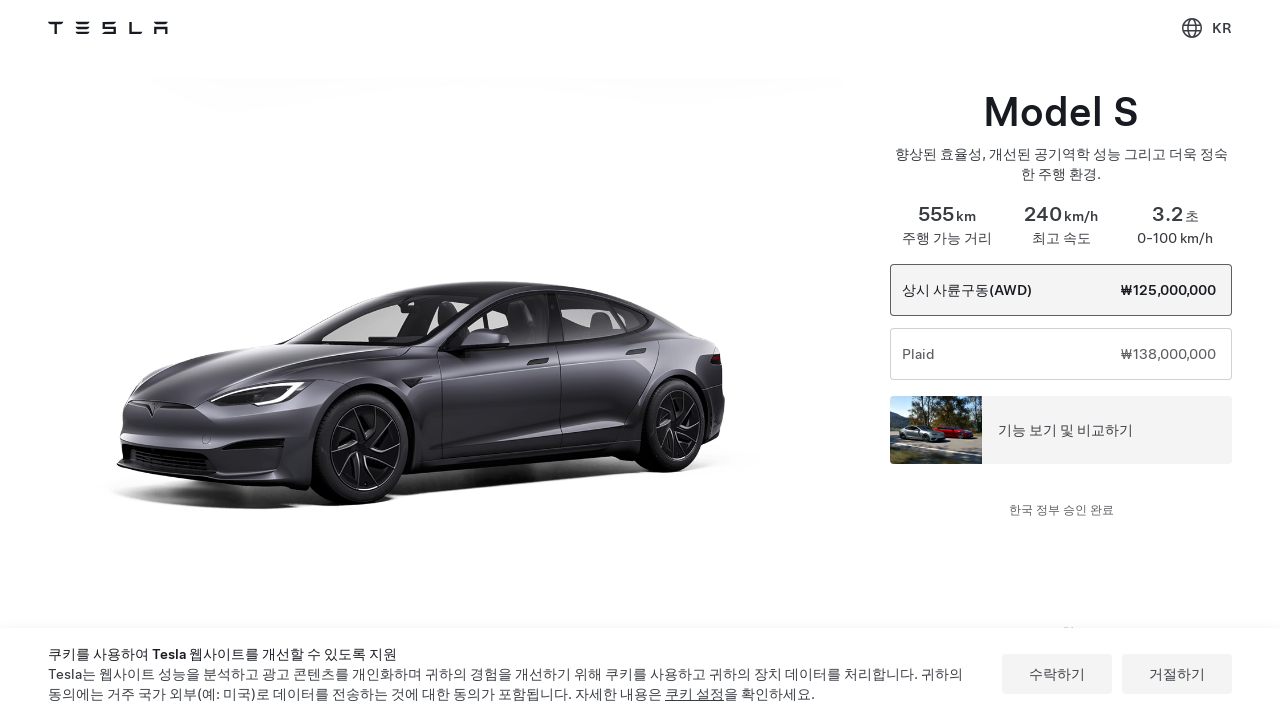

Waited for Models overview page to load completely
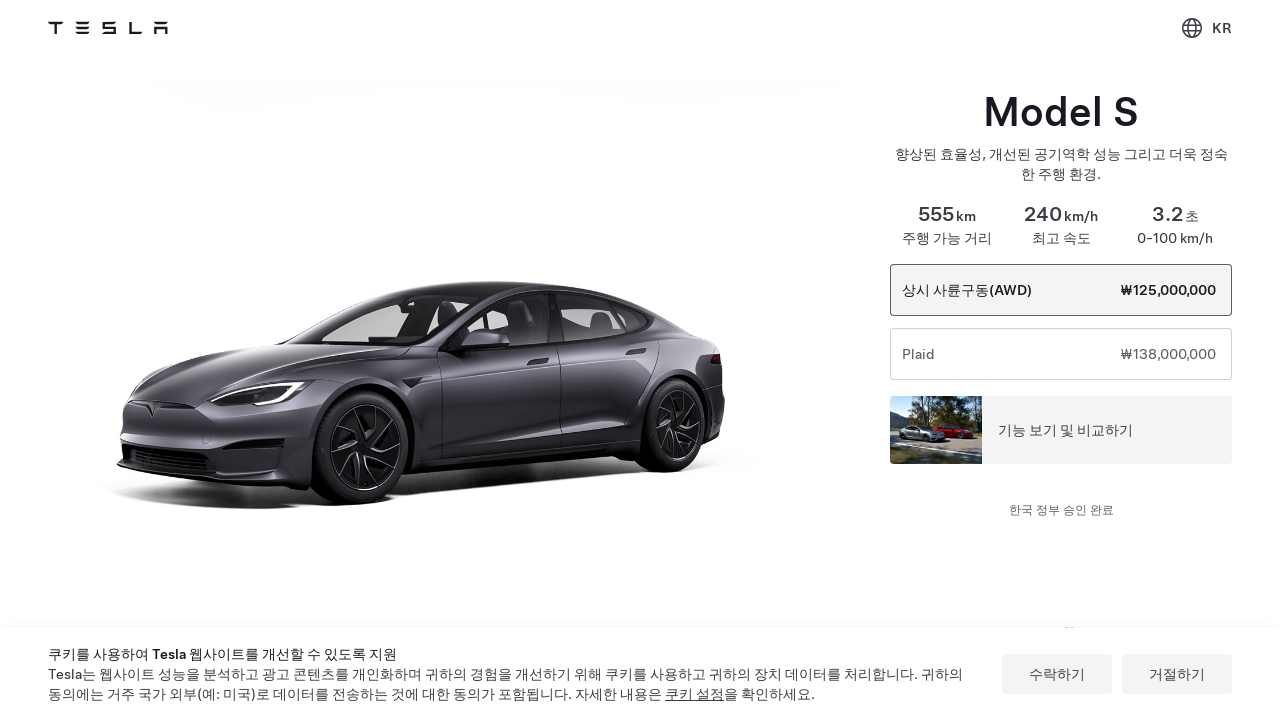

Navigated to Model 3 design page
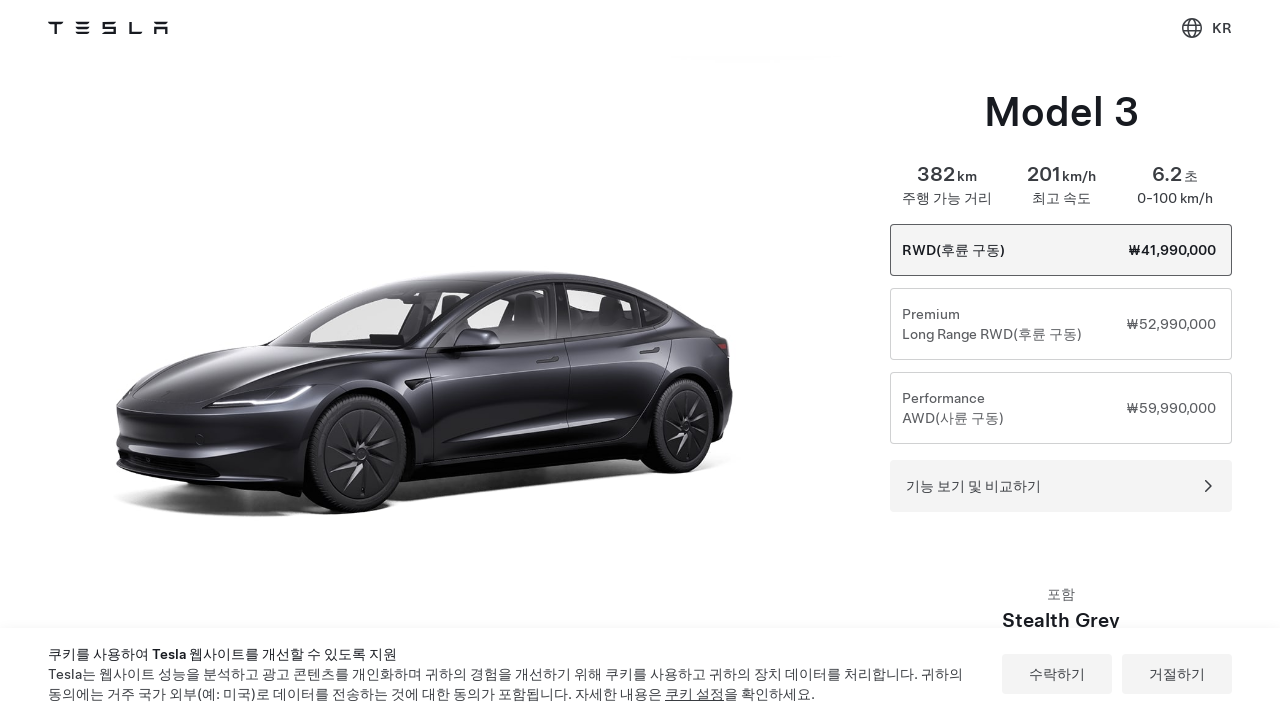

Waited for Model 3 design page to load completely
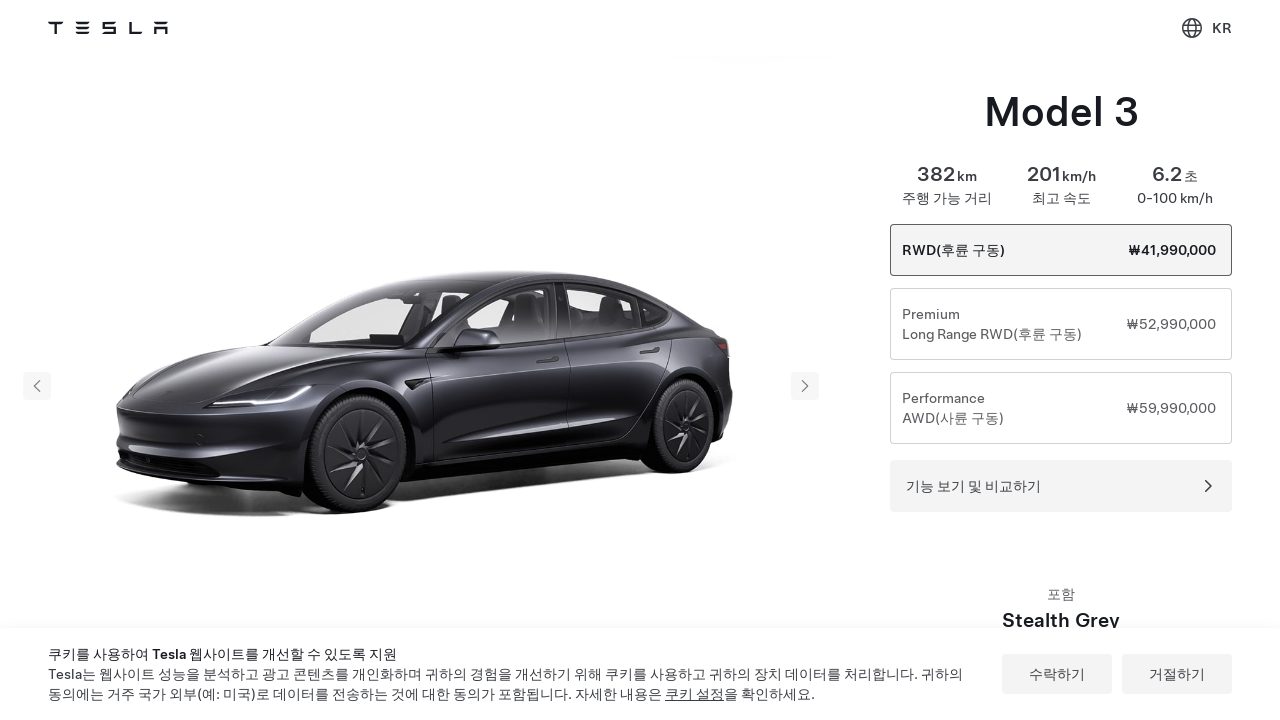

Navigated to Model X design page
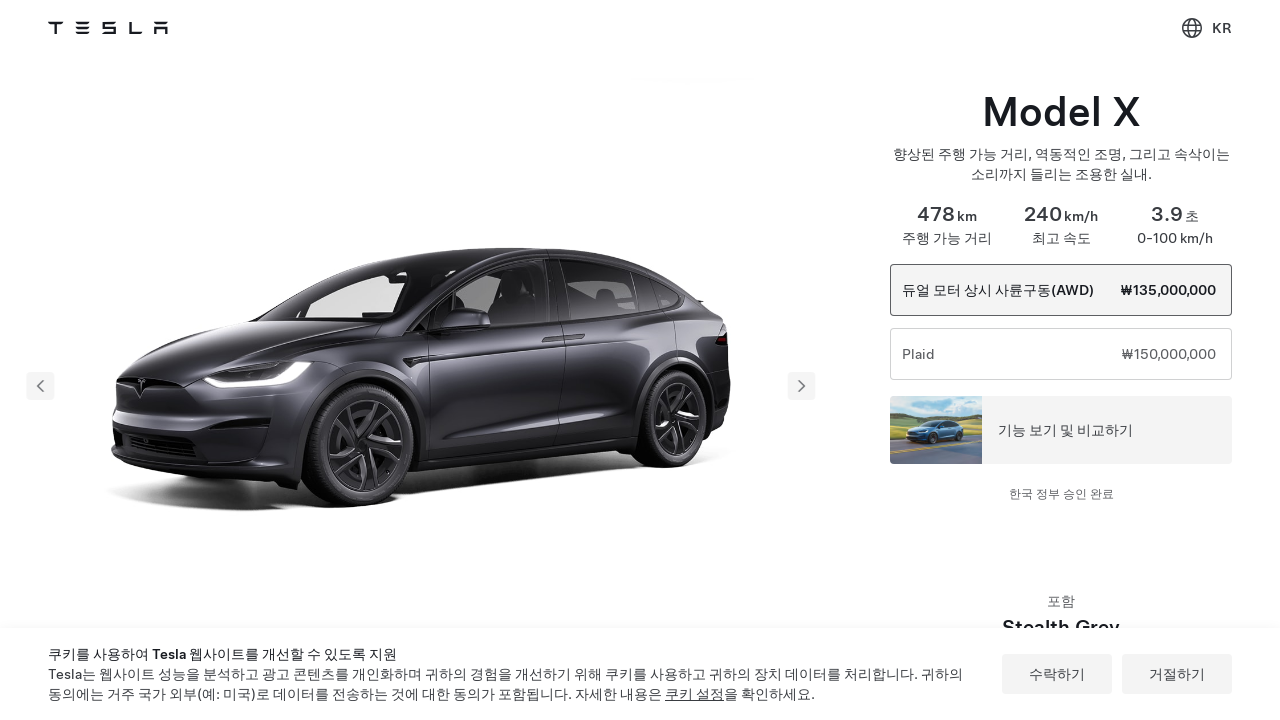

Waited for Model X design page to load completely
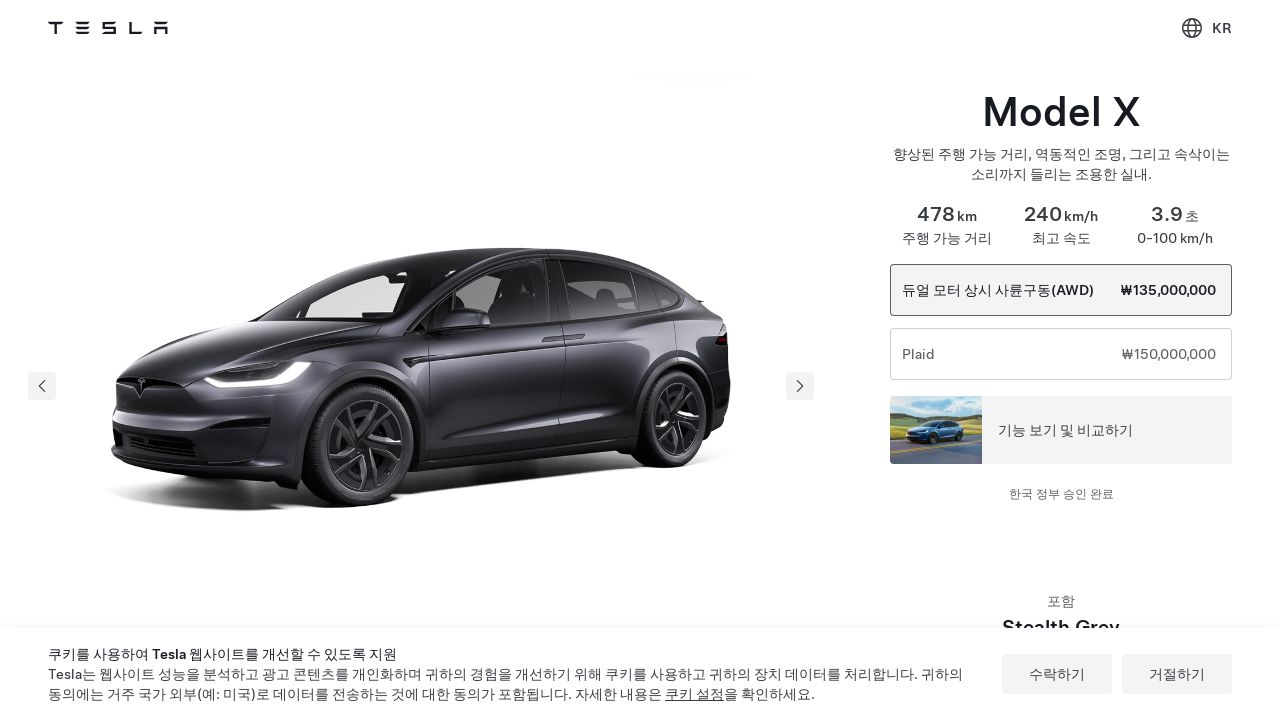

Navigated to Model Y design page
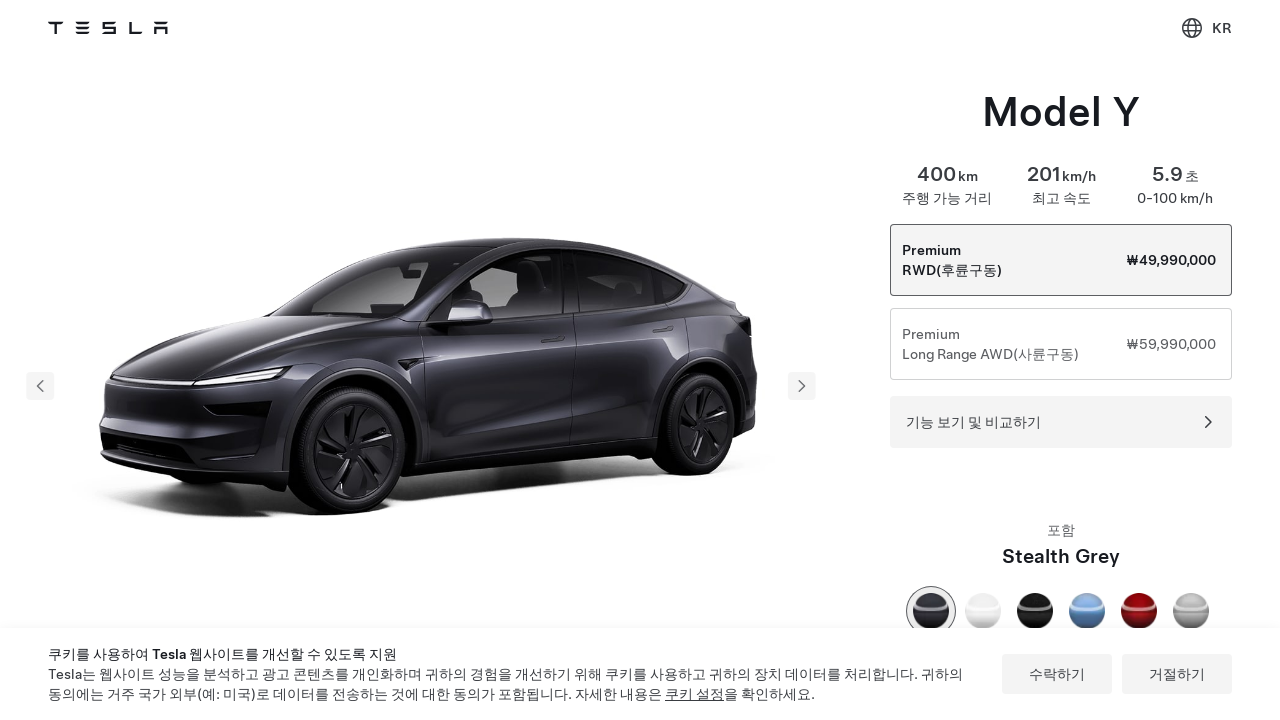

Waited for Model Y design page to load completely
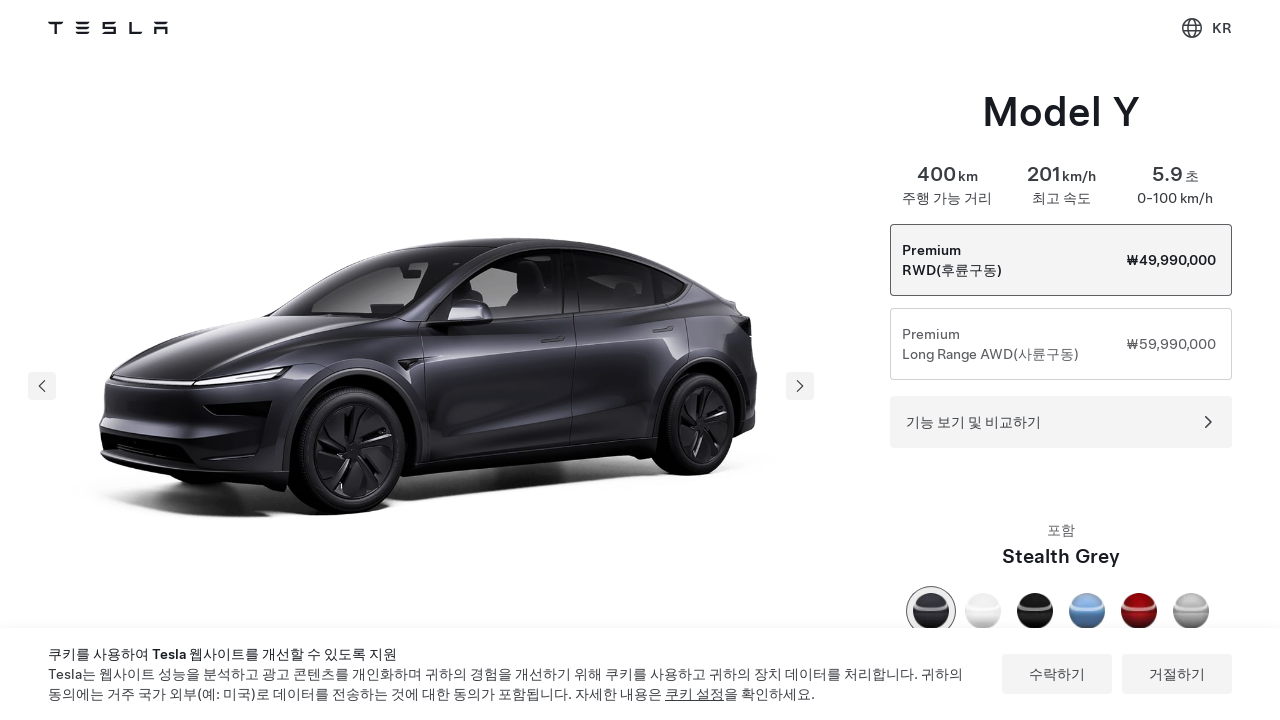

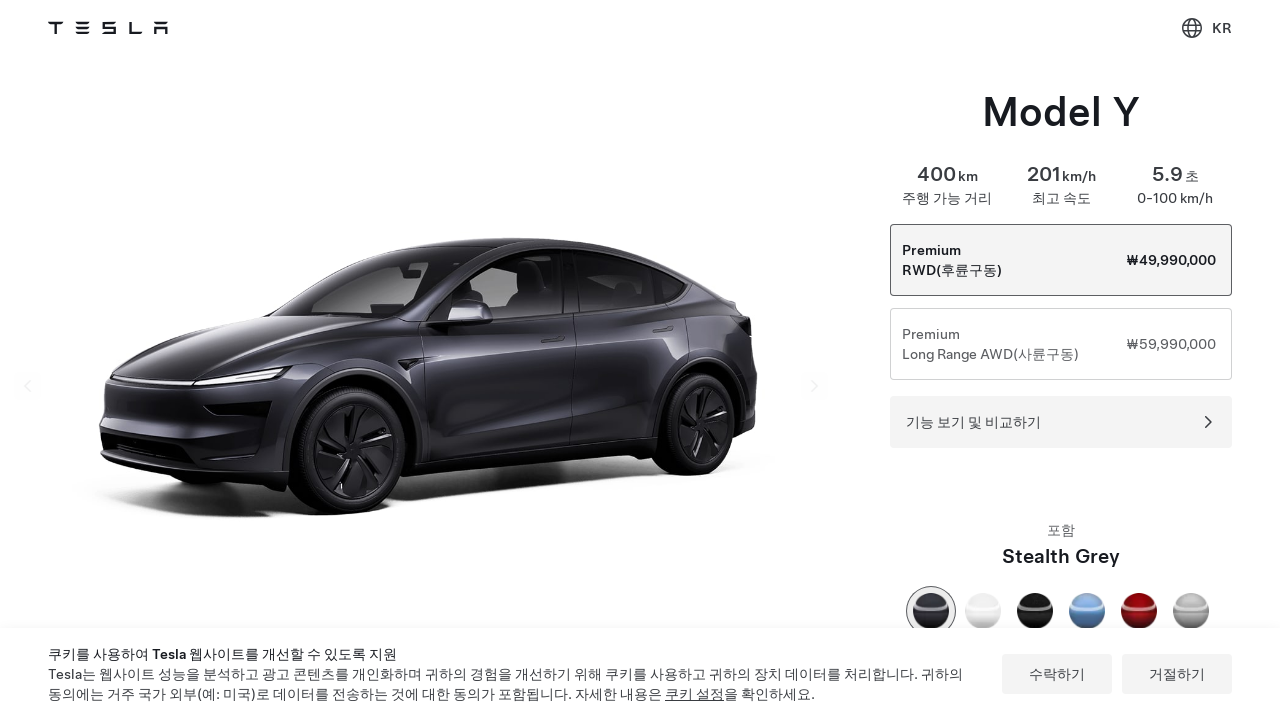